Tests adding multiple products to a shopping list and removing specific items by clicking on them. Verifies the remaining items are displayed correctly.

Starting URL: https://andreendo.github.io/sample-ui-compras/example.html

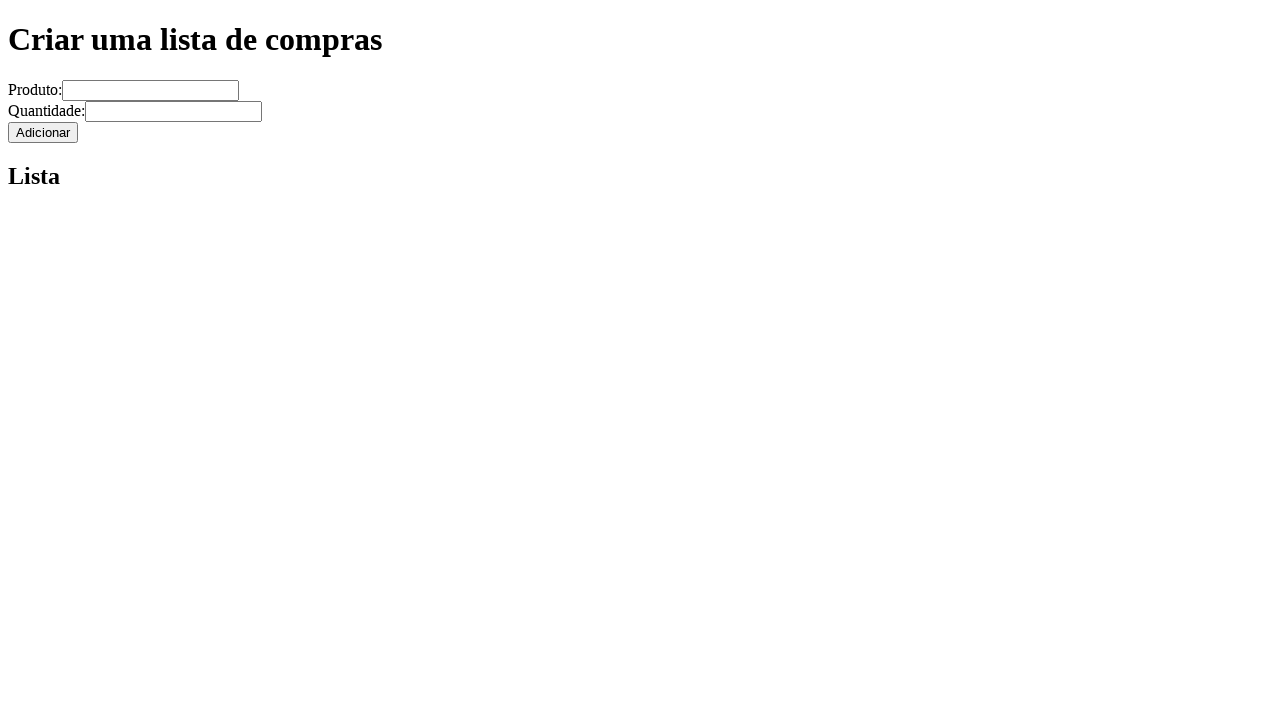

Filled produto field with 'banana' on input[name='produto']
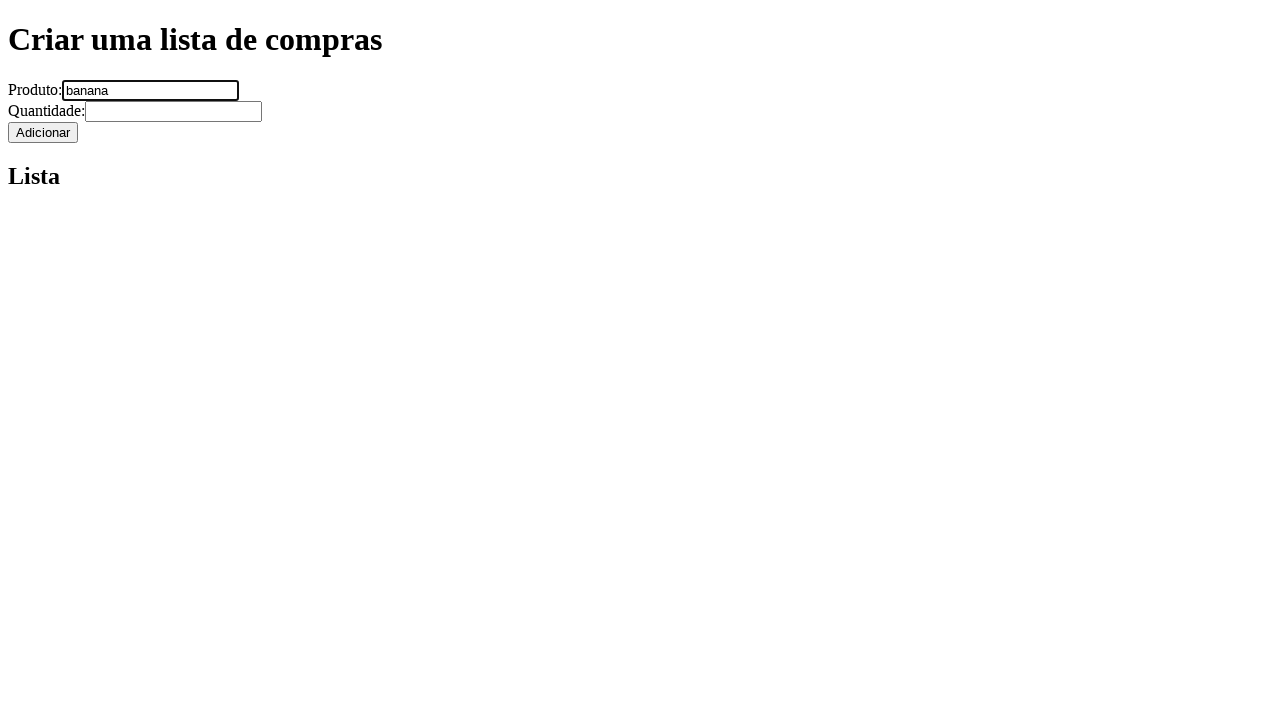

Filled quantidade field with '5' on input[name='quantidade']
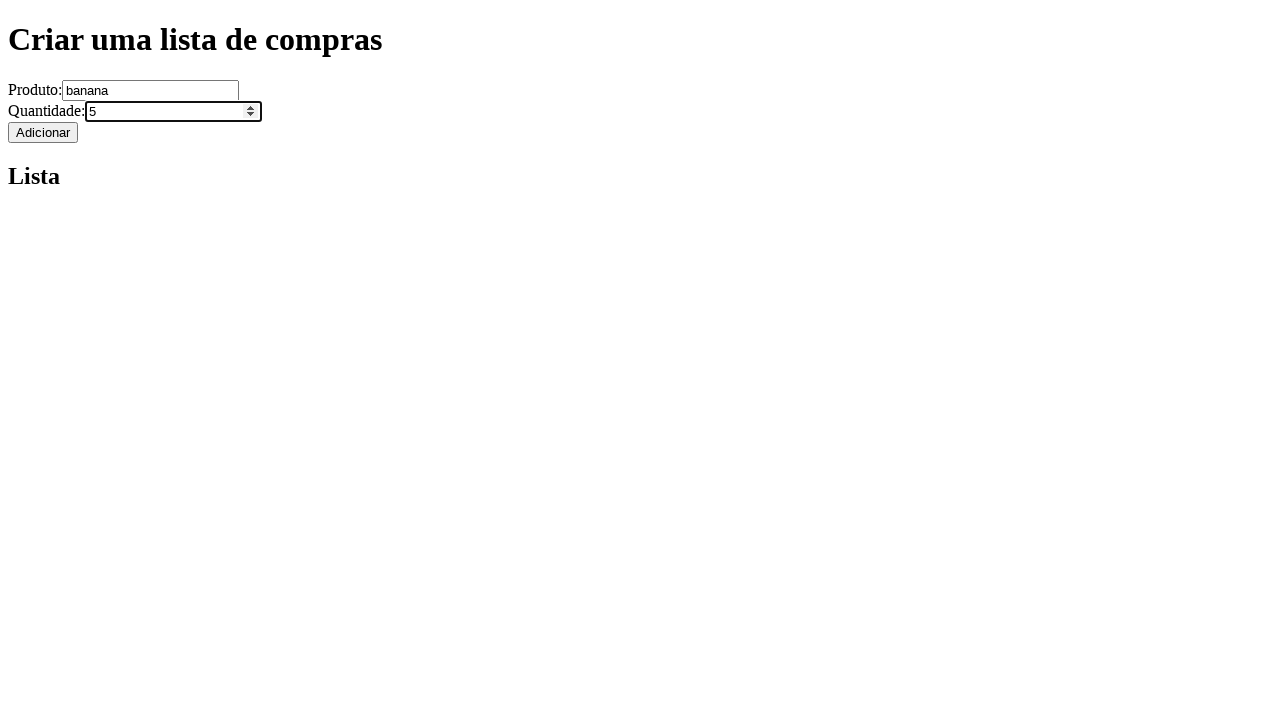

Clicked add button to add banana to shopping list at (43, 132) on xpath=/html/body/div/div/form/input
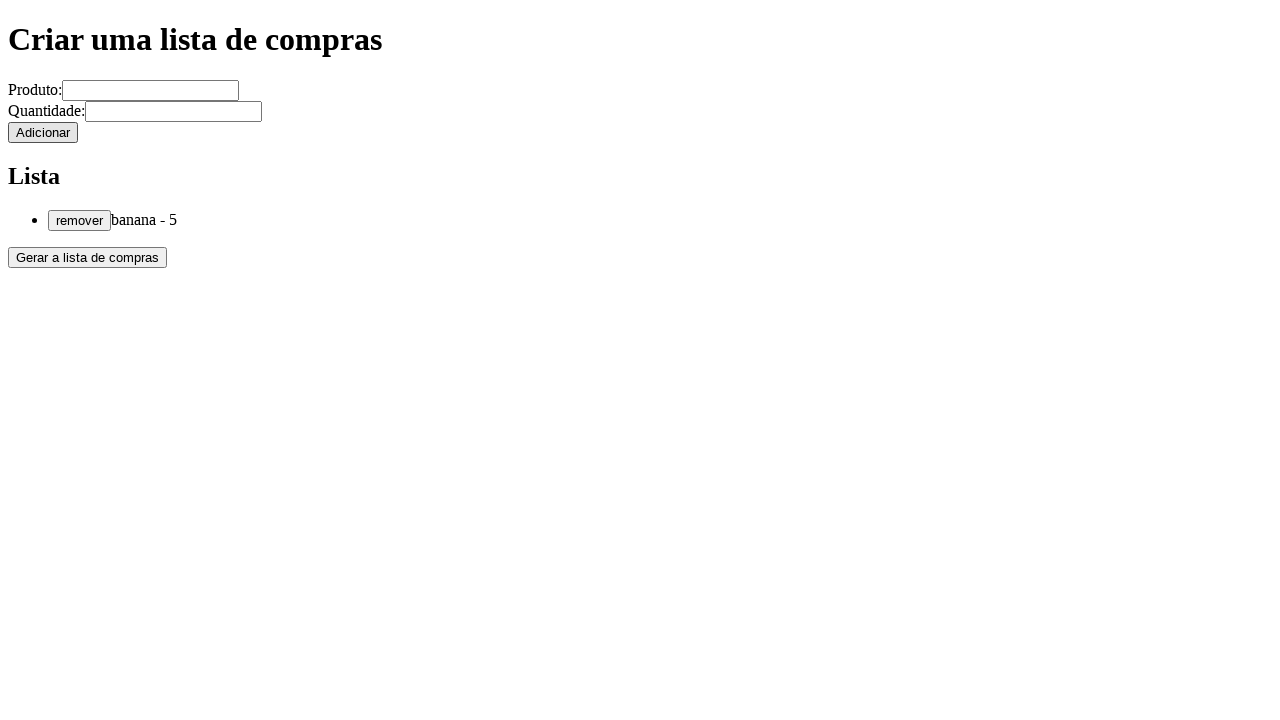

Filled produto field with 'uva' on input[name='produto']
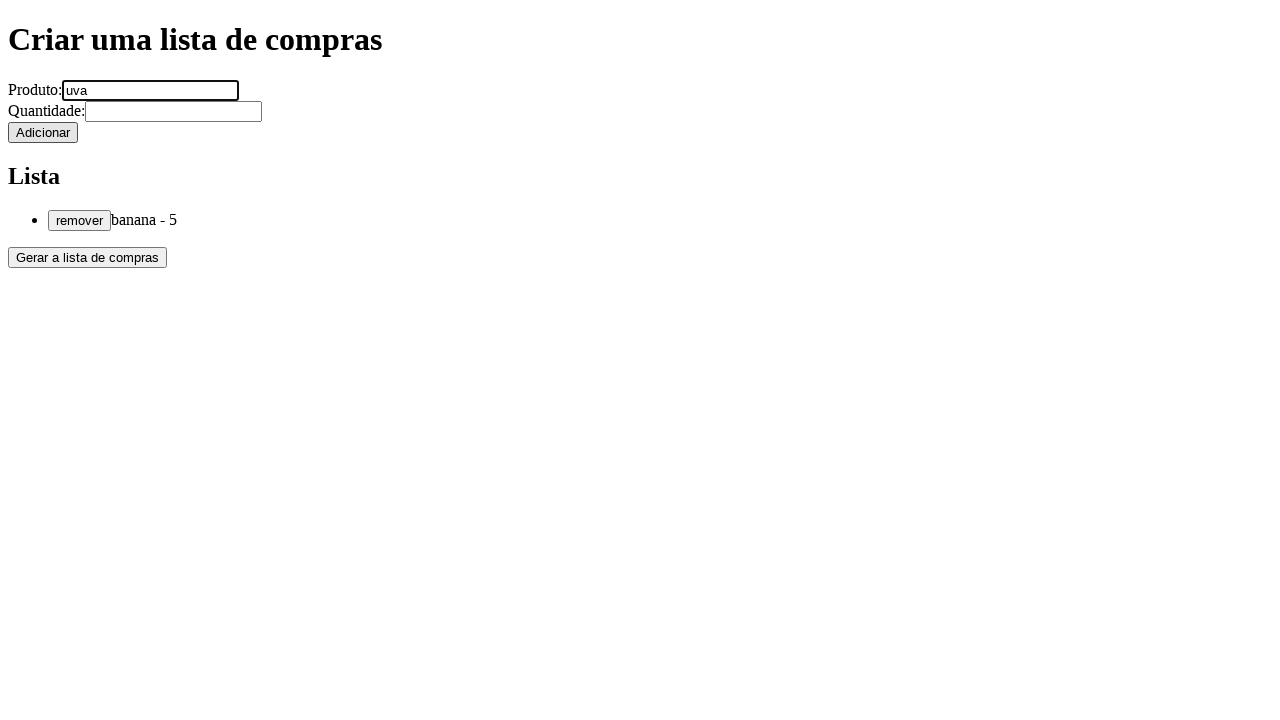

Filled quantidade field with '7' on input[name='quantidade']
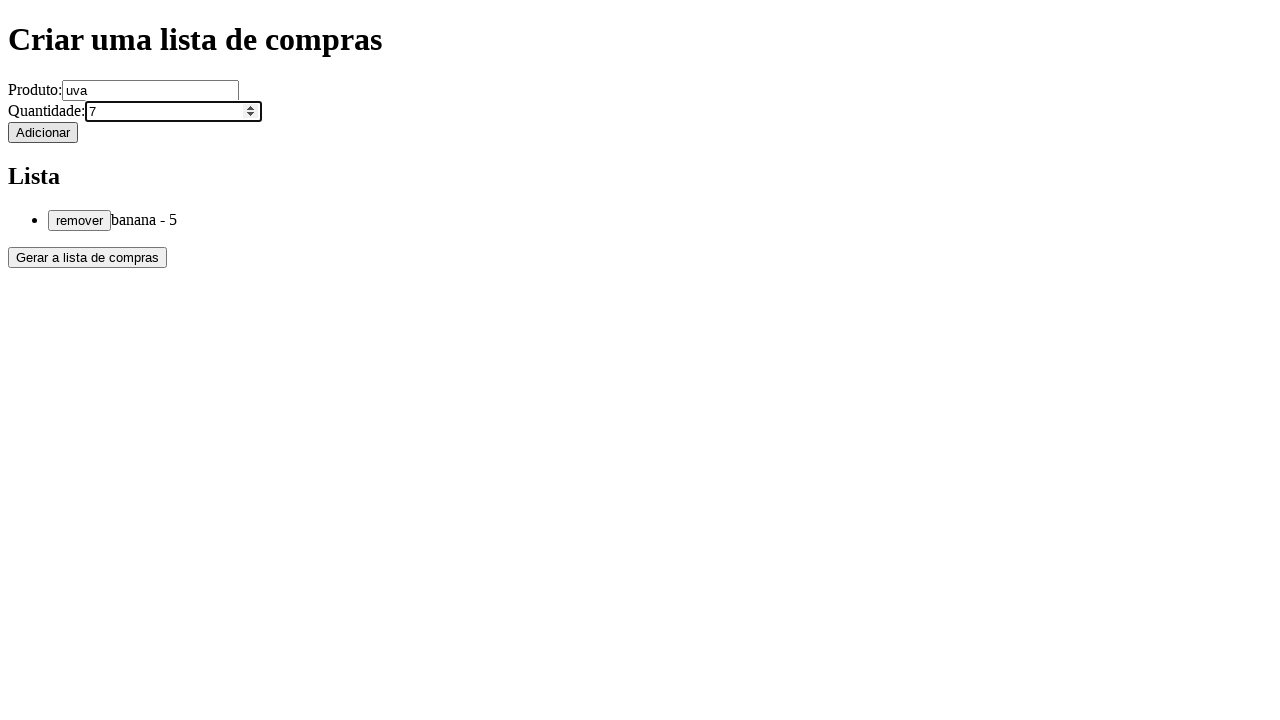

Clicked add button to add uva to shopping list at (43, 132) on xpath=/html/body/div/div/form/input
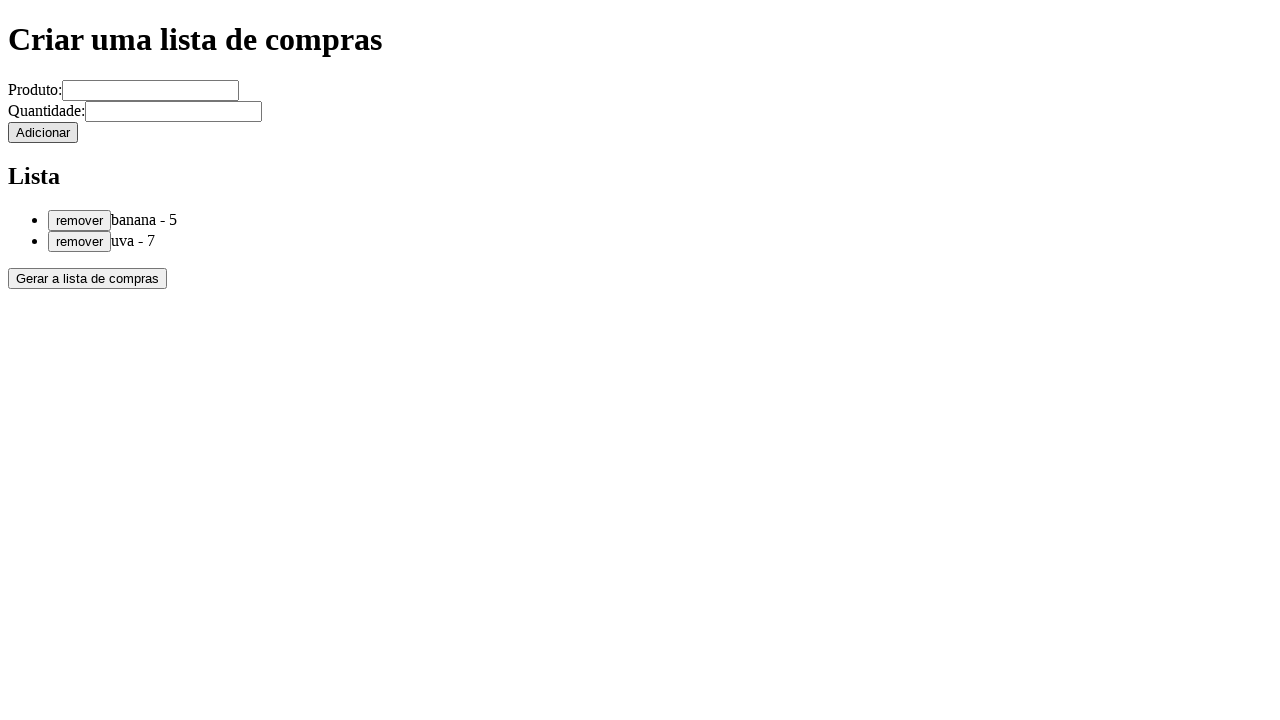

Filled produto field with 'batatas' on input[name='produto']
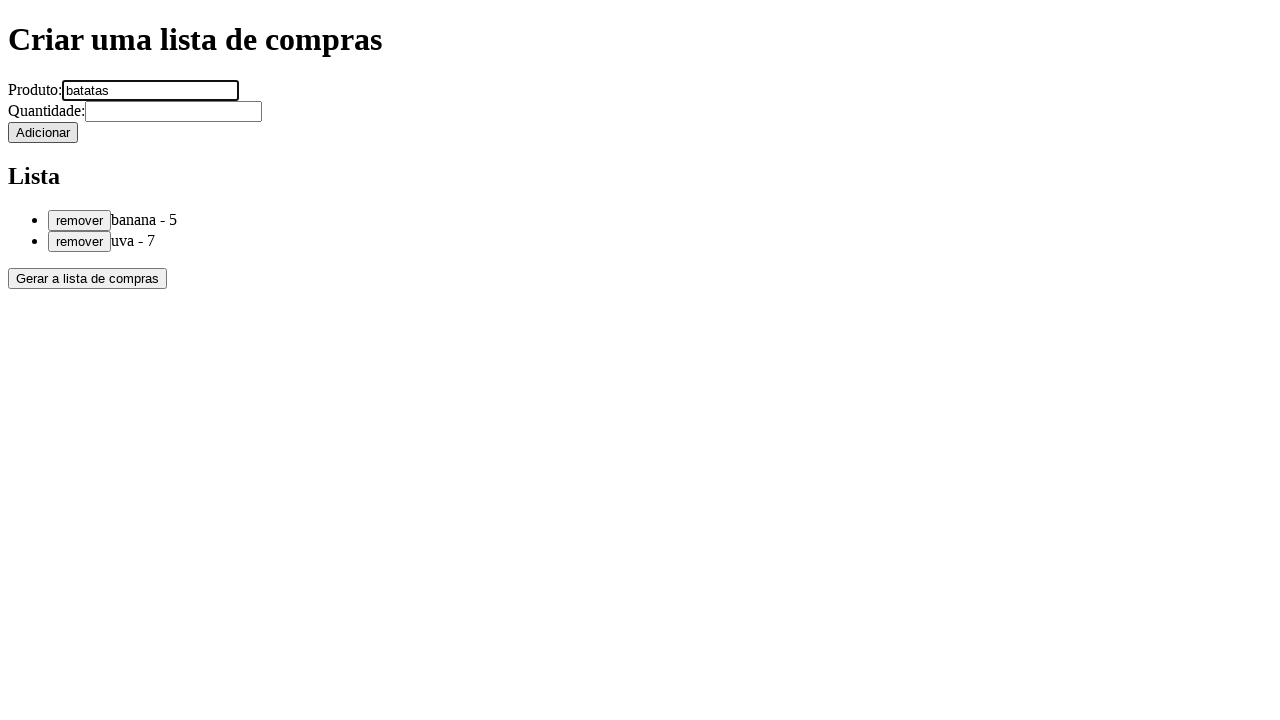

Filled quantidade field with '4' on input[name='quantidade']
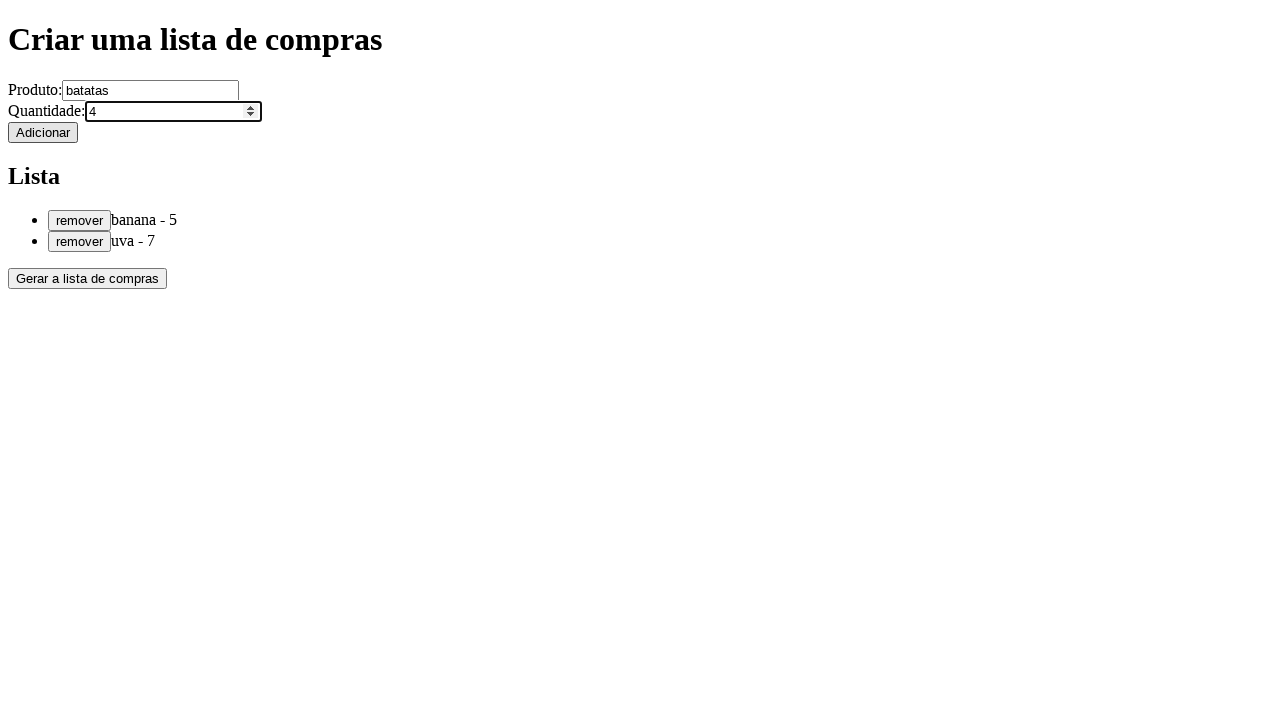

Clicked add button to add batatas to shopping list at (43, 132) on xpath=/html/body/div/div/form/input
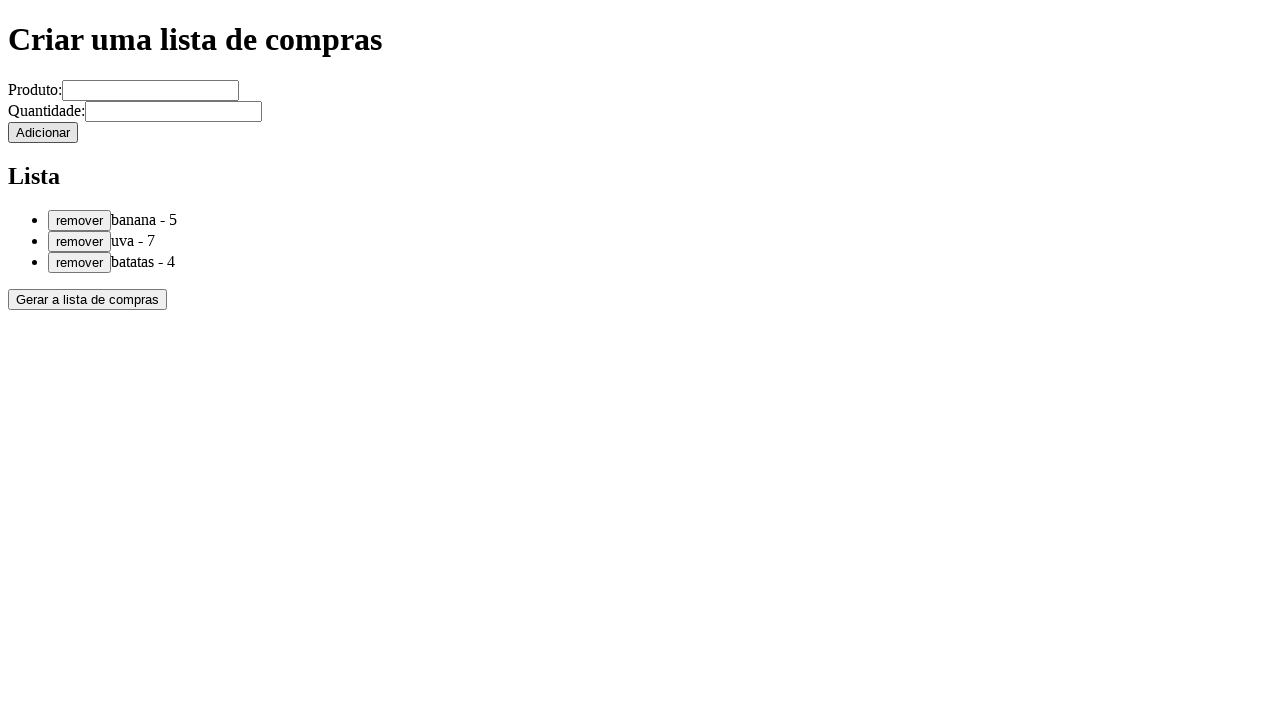

Filled produto field with 'carne' on input[name='produto']
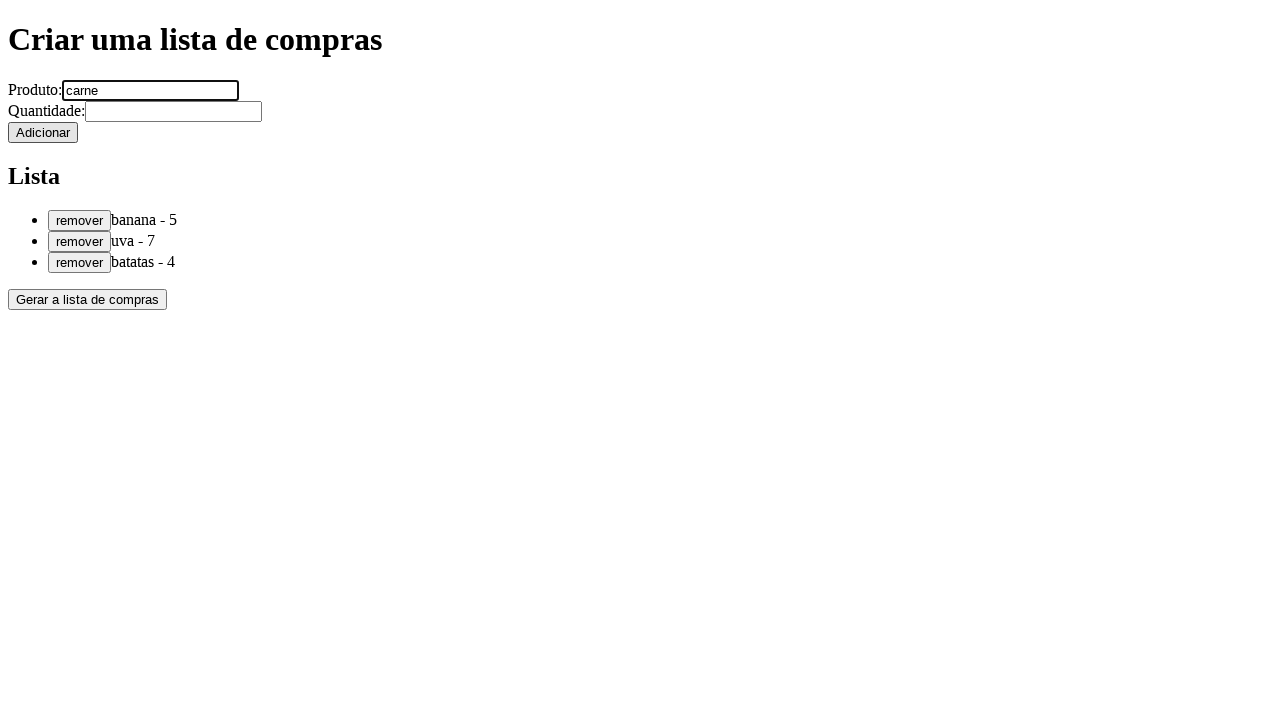

Filled quantidade field with '3' on input[name='quantidade']
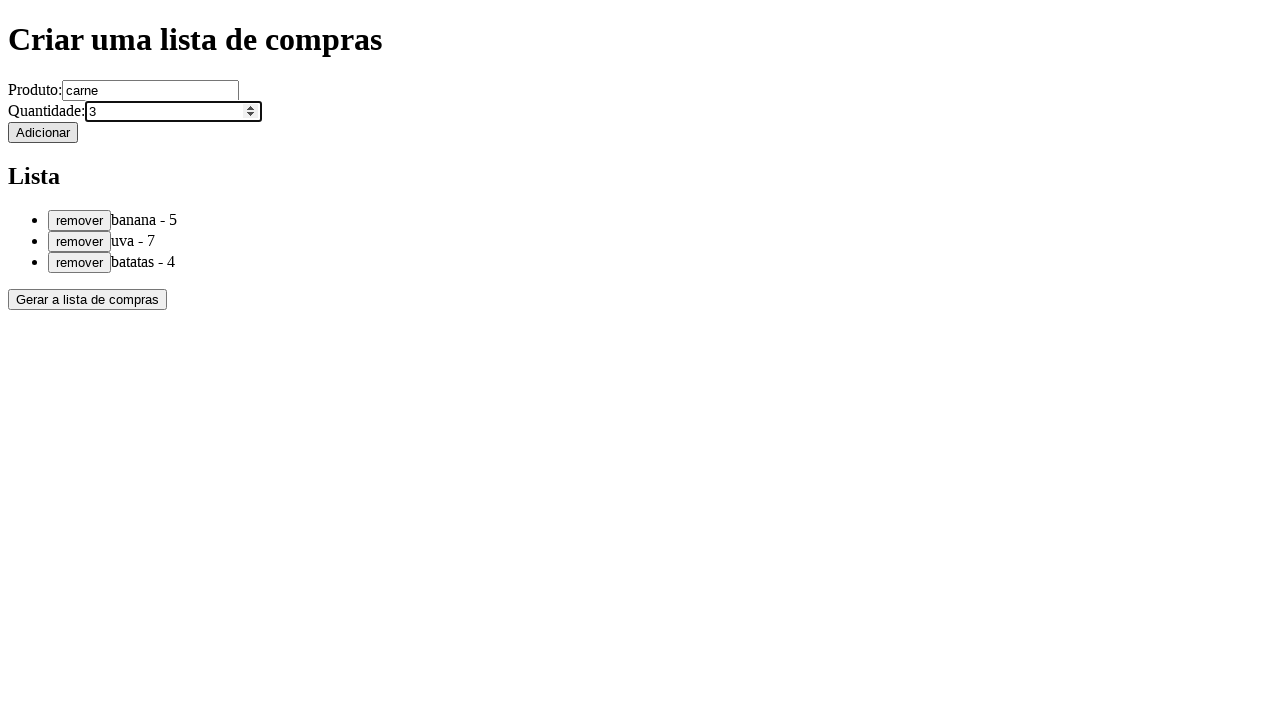

Clicked add button to add carne to shopping list at (43, 132) on xpath=/html/body/div/div/form/input
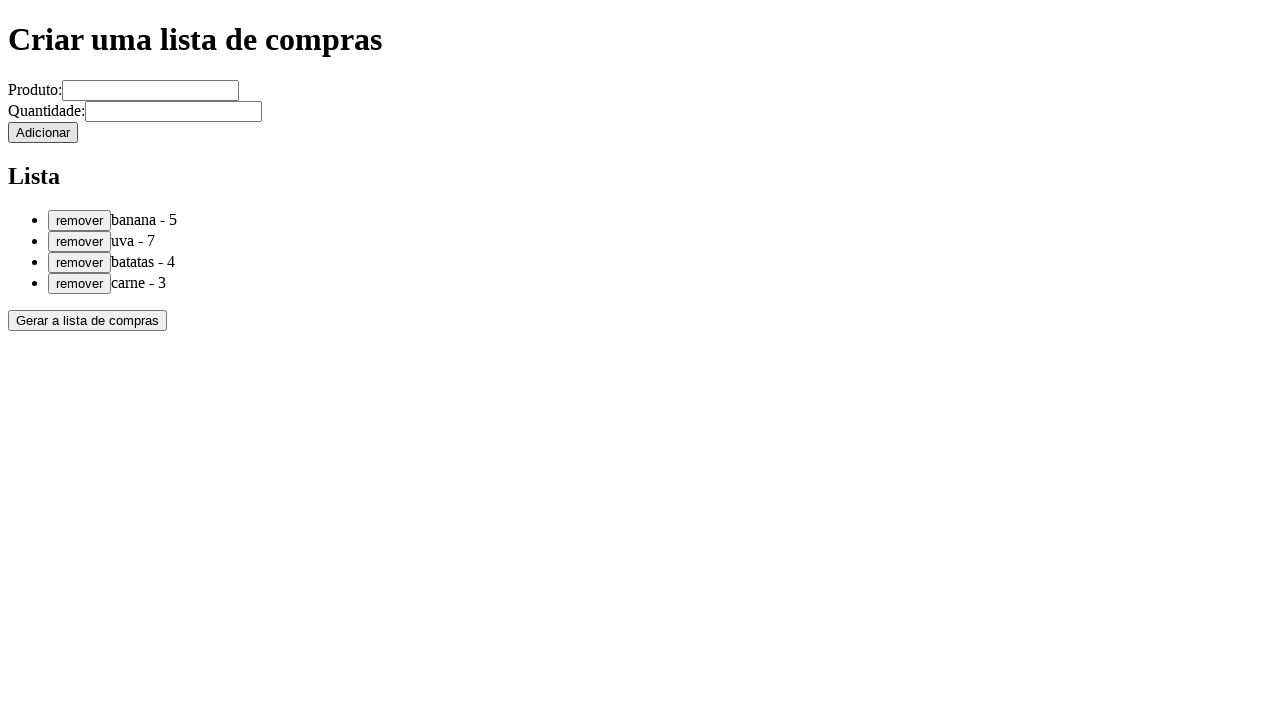

Clicked to remove first product (banana) from shopping list at (80, 241) on #prod1
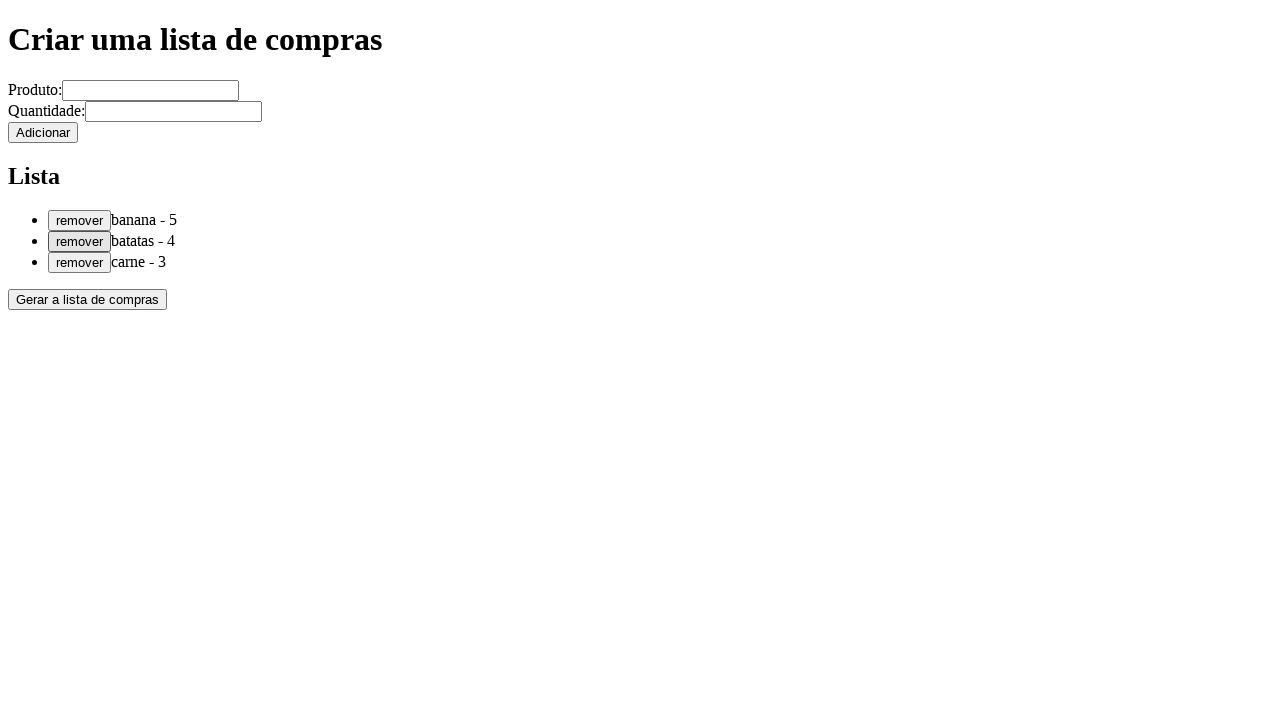

Clicked to remove second product (uva) from shopping list at (80, 262) on #prod2
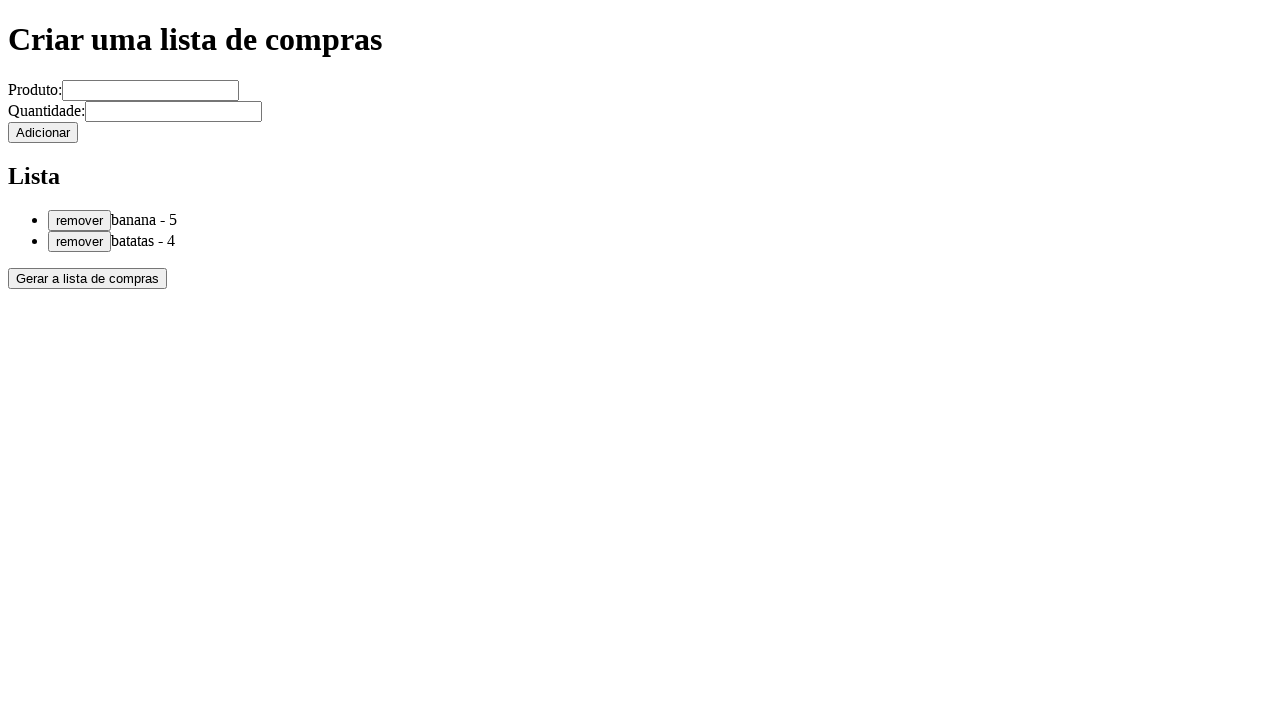

Retrieved first remaining item from shopping list
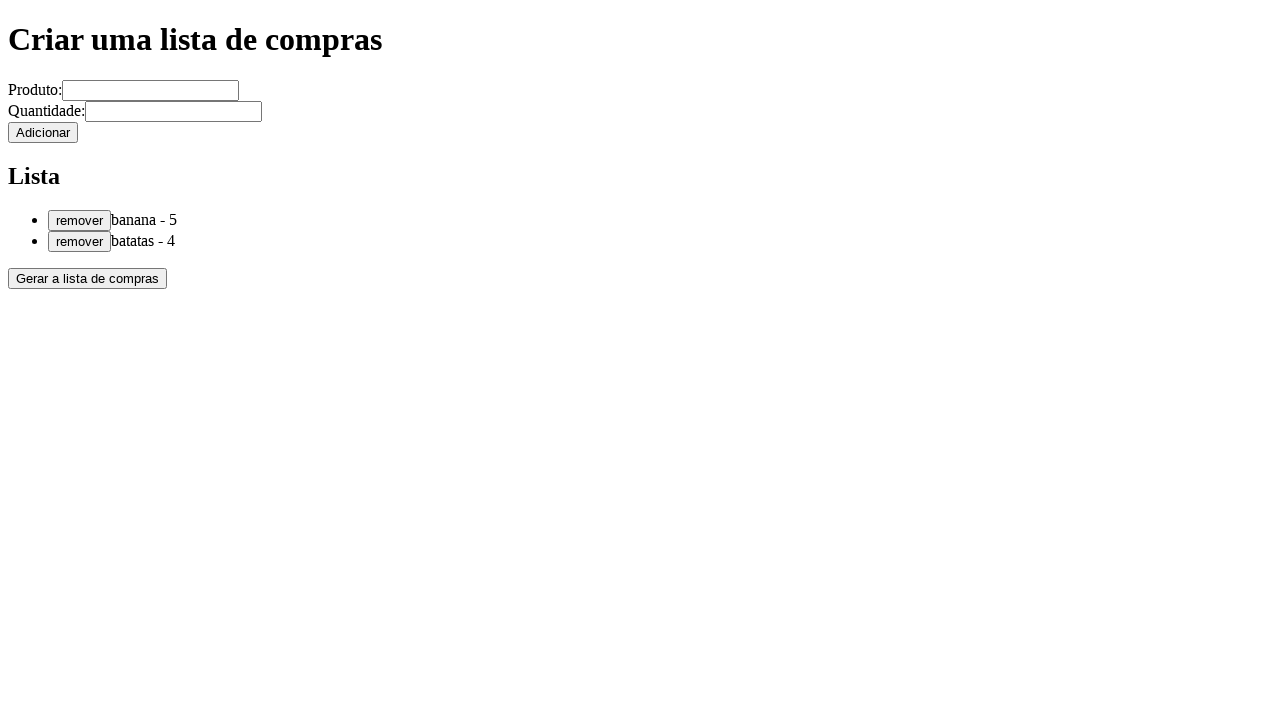

Asserted 'banana' is in first item
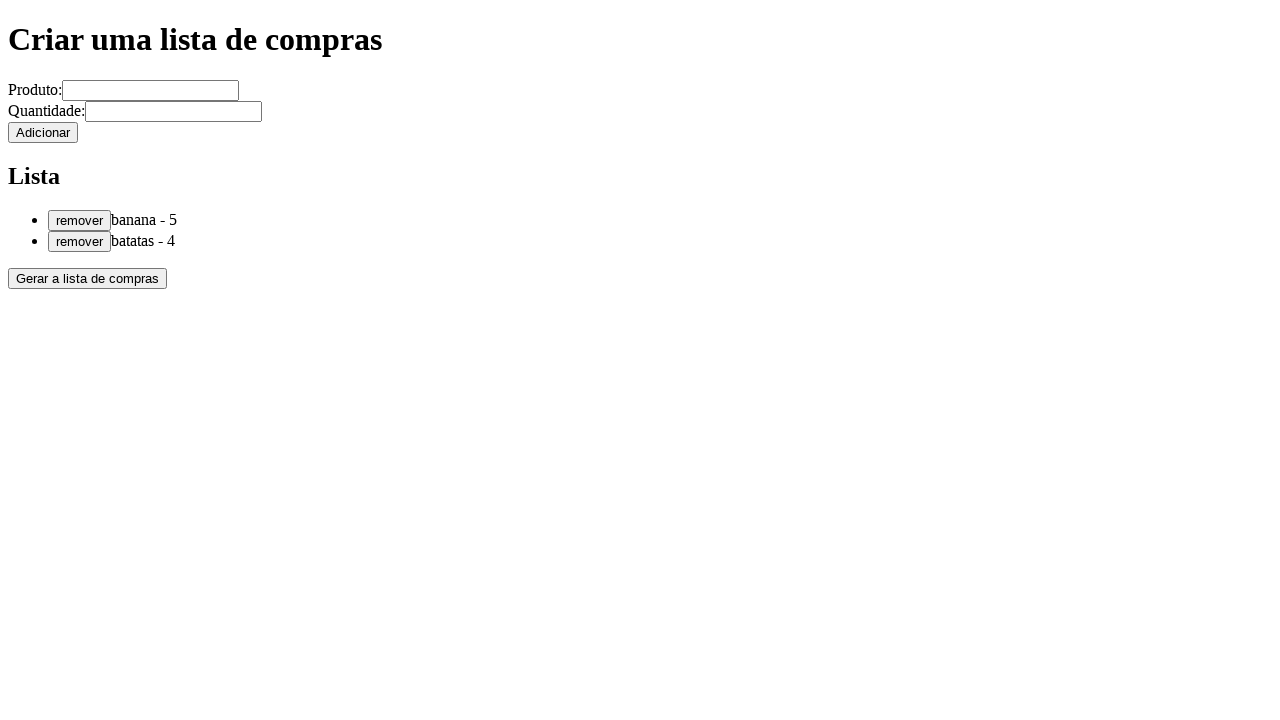

Asserted '5' quantity is in first item
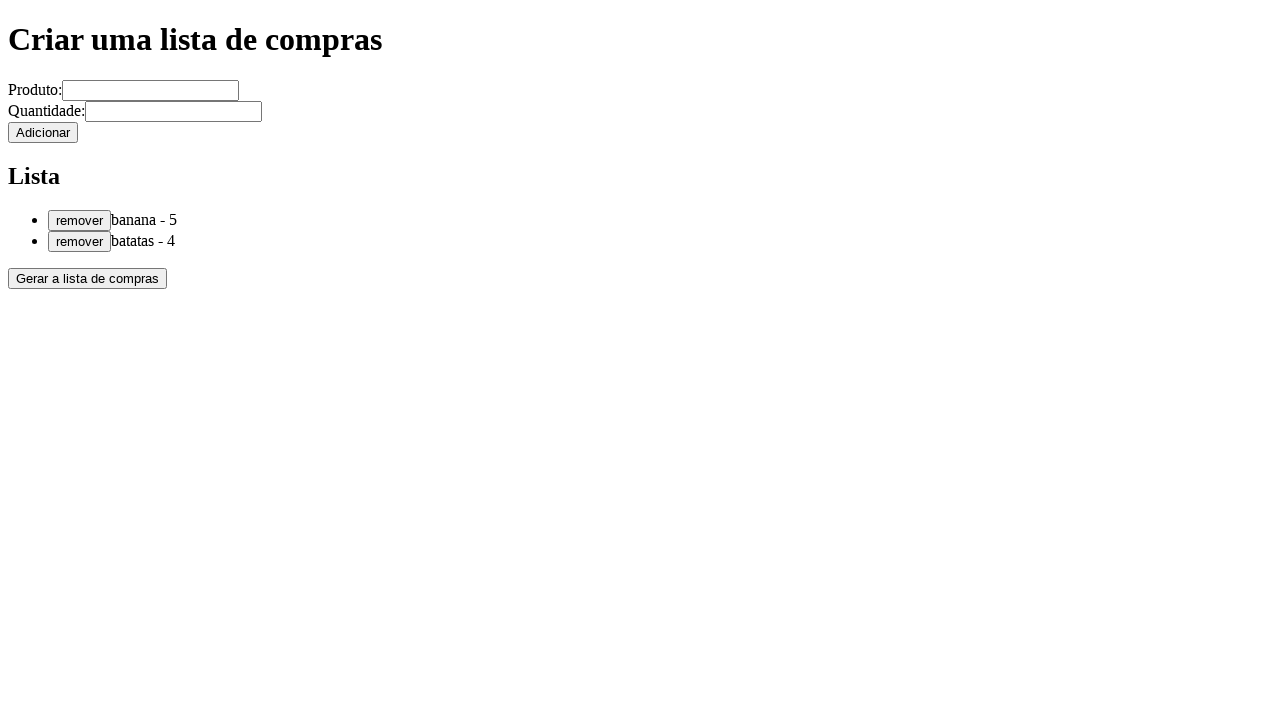

Retrieved second remaining item from shopping list
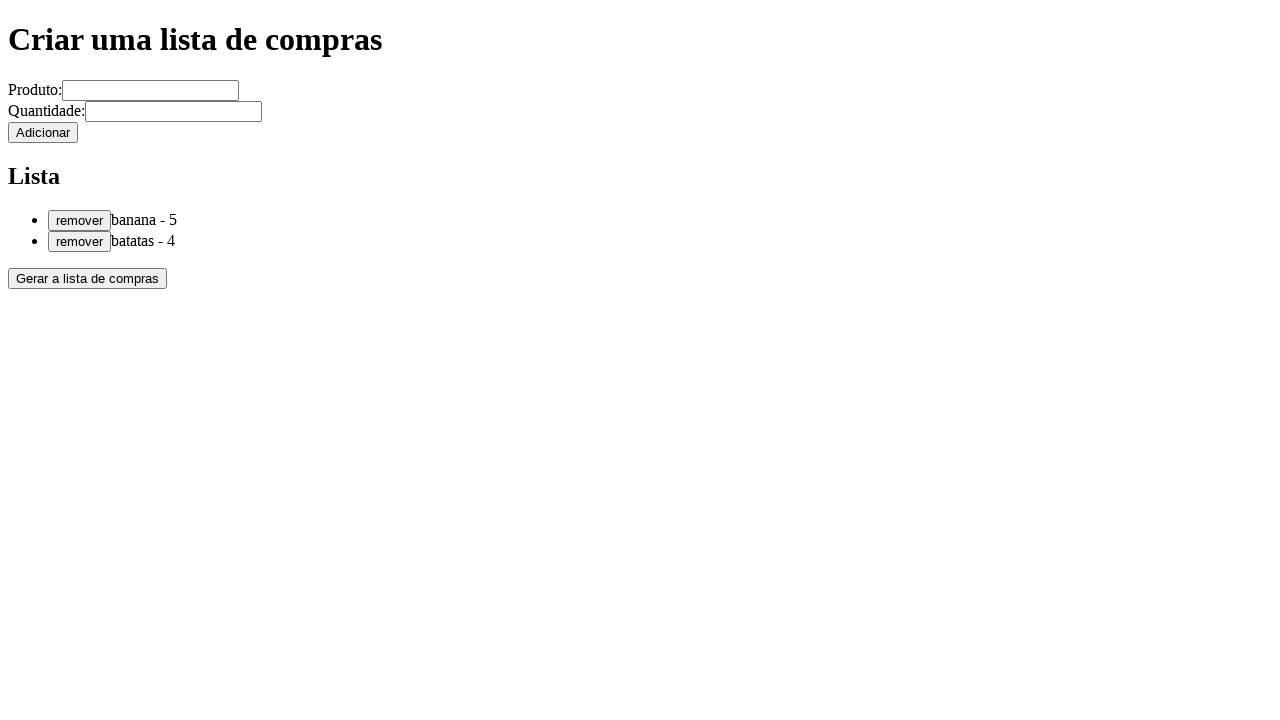

Asserted 'batatas' is in second item
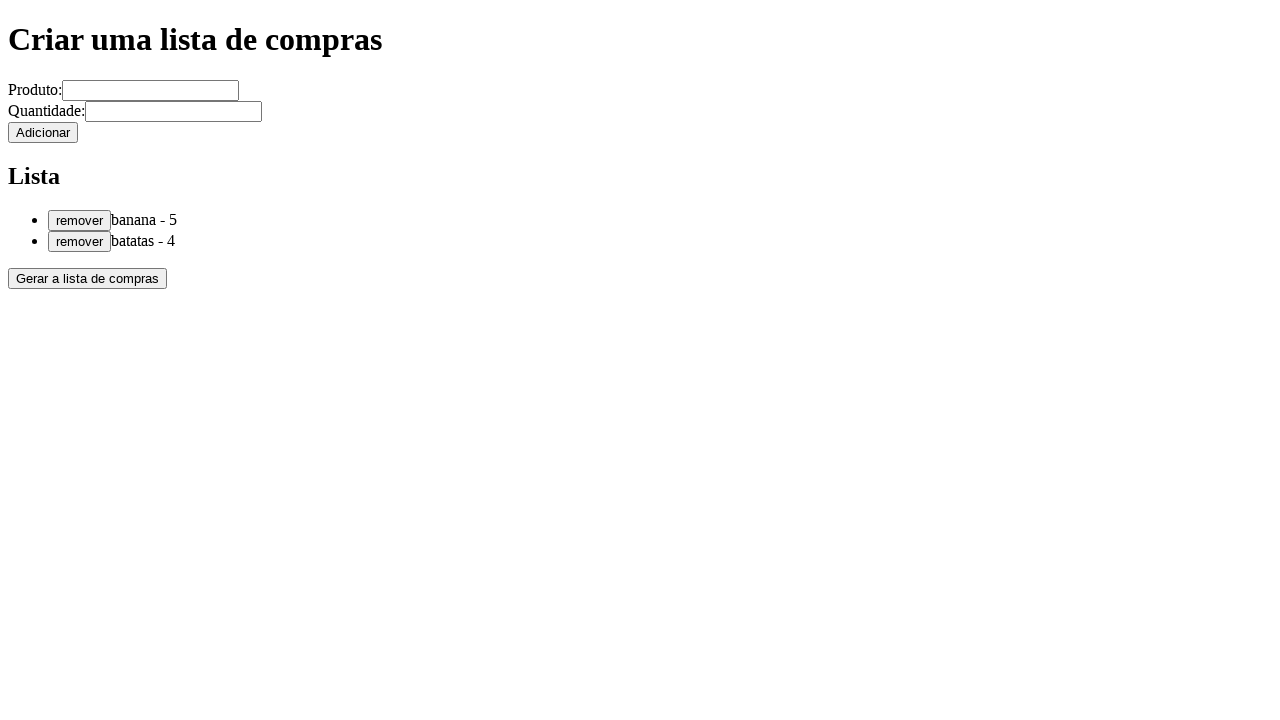

Asserted '4' quantity is in second item
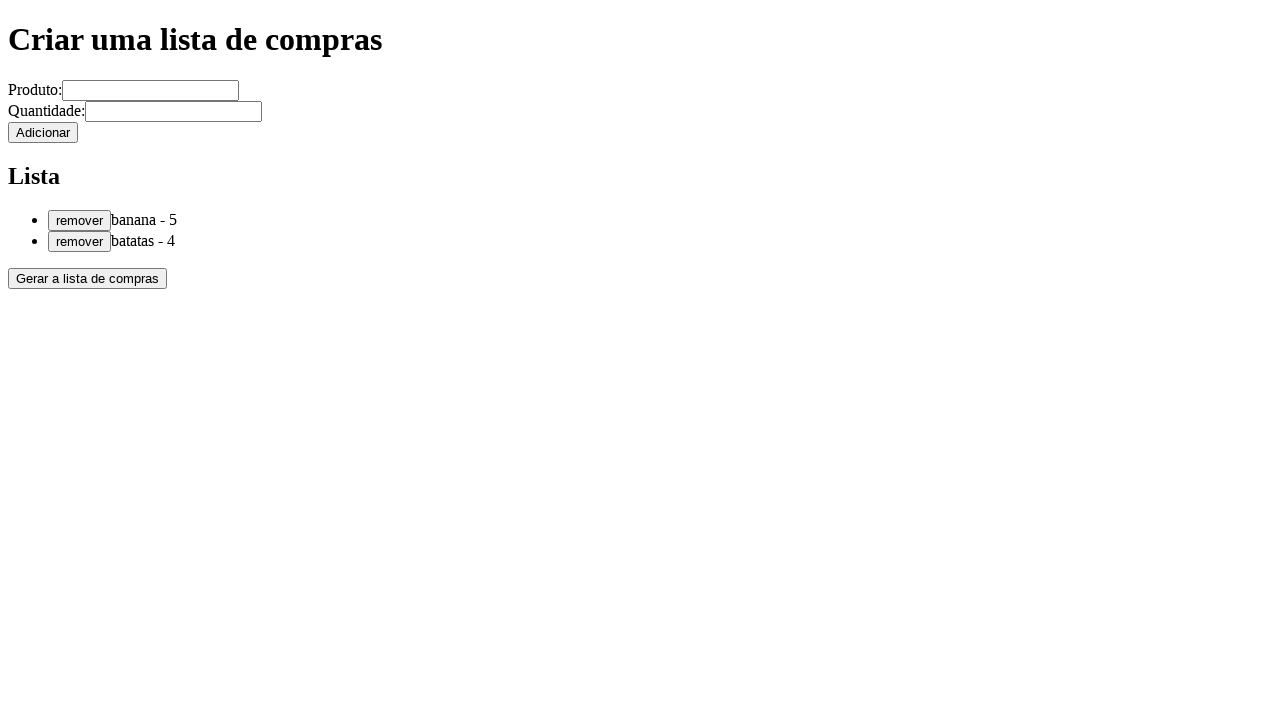

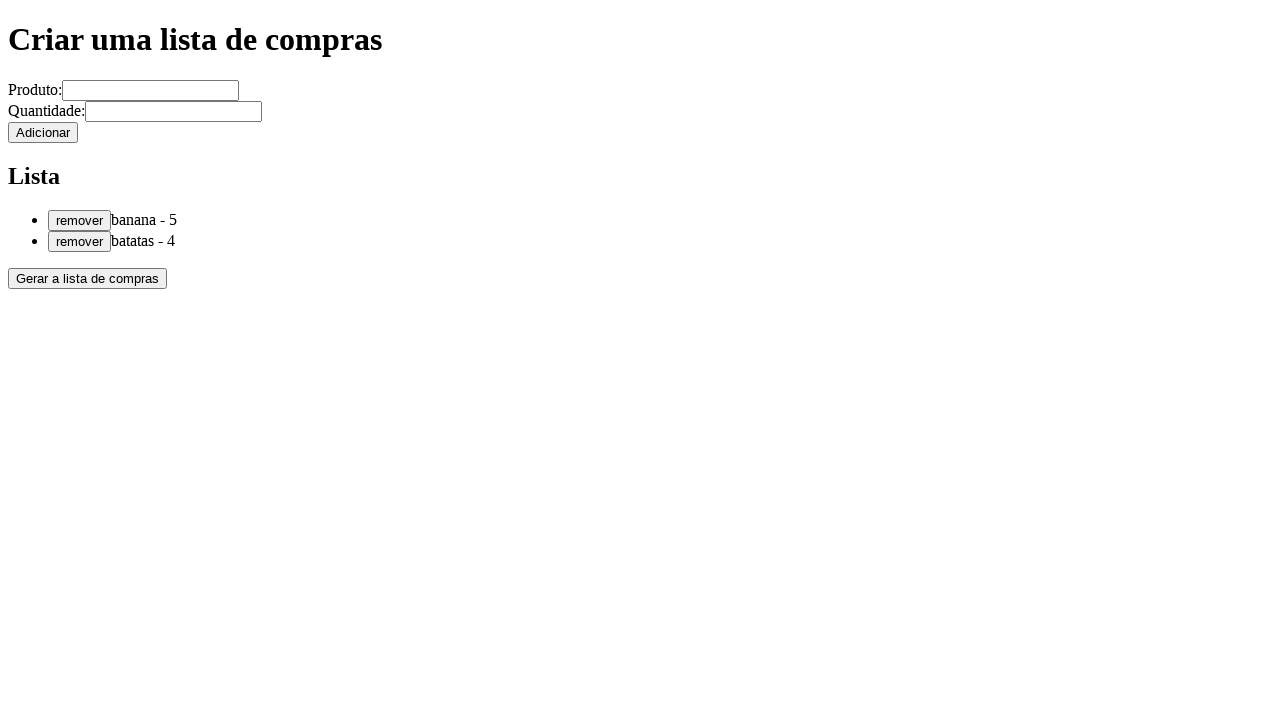